Tests dynamic loading functionality by clicking a button that triggers a loading spinner, then waits for and verifies the "Hello World!" text appears.

Starting URL: https://the-internet.herokuapp.com/dynamic_loading/2

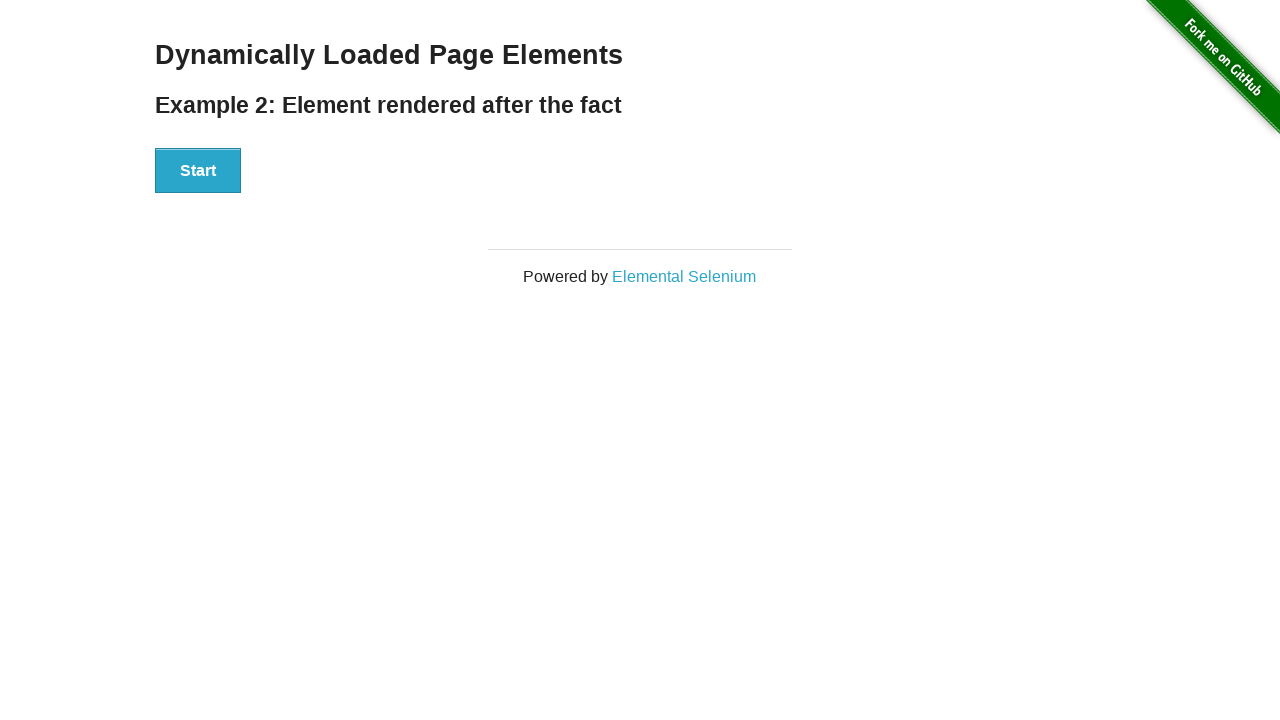

Clicked button to trigger dynamic loading at (198, 171) on button
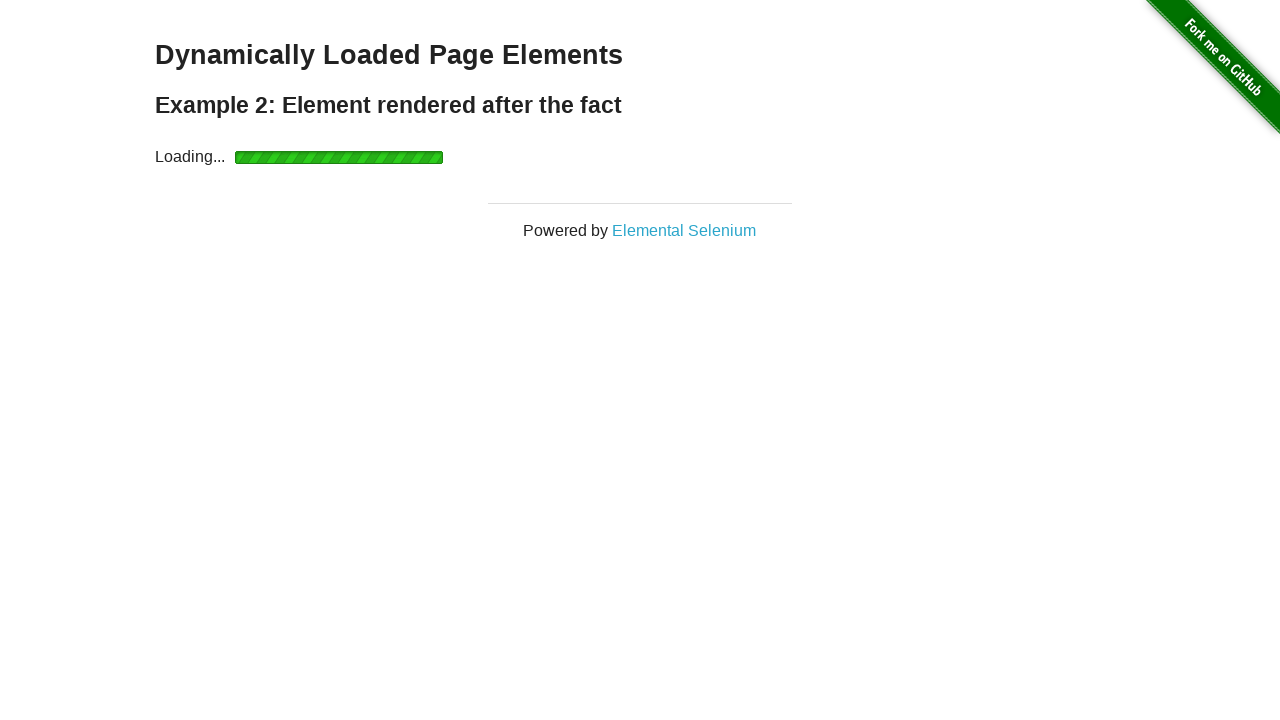

Loading spinner completed and finish element became visible
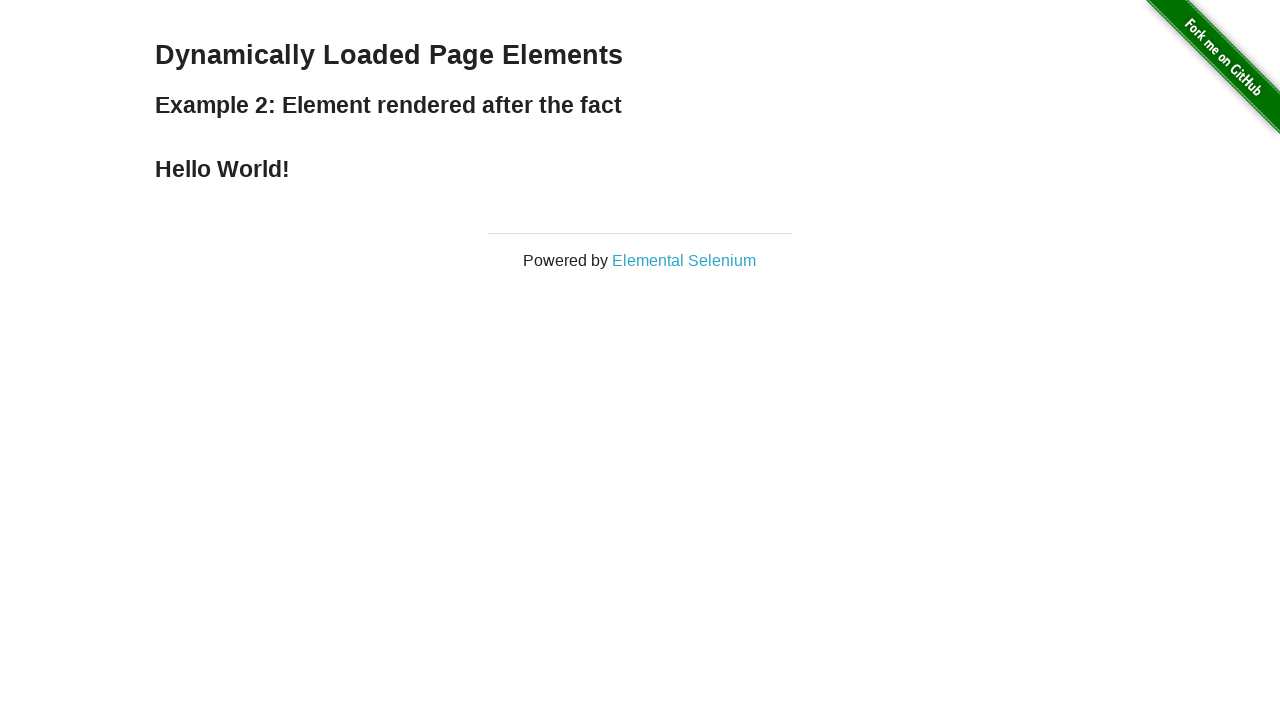

Verified 'Hello World!' text is displayed in finish element
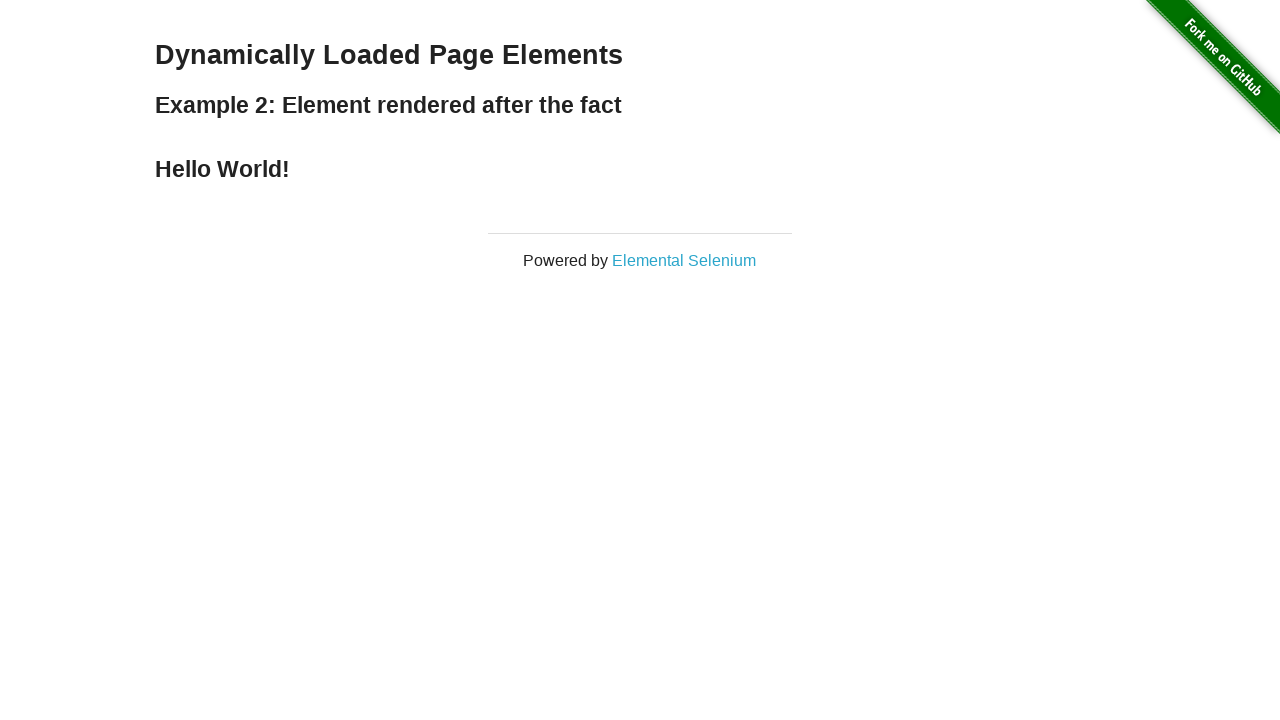

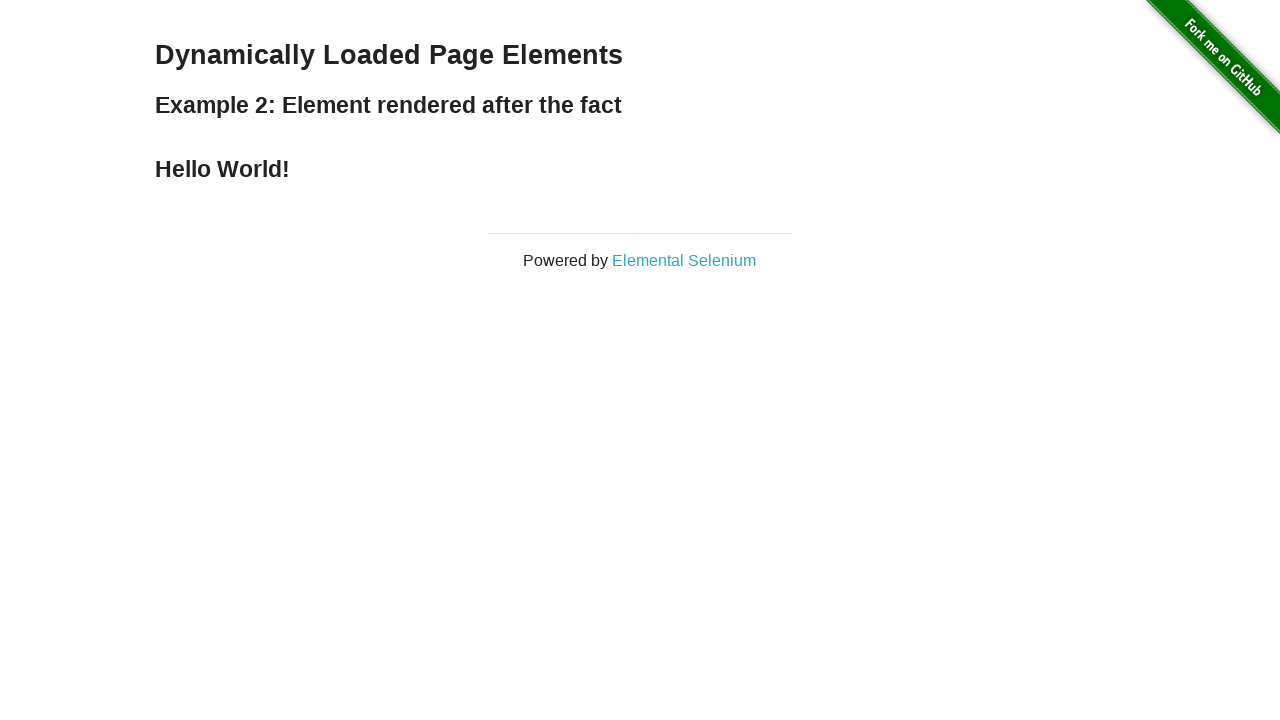